Tests JavaScript alert and confirm dialog handling by entering a name, triggering an alert and accepting it, then triggering a confirm dialog and dismissing it.

Starting URL: https://rahulshettyacademy.com/AutomationPractice/

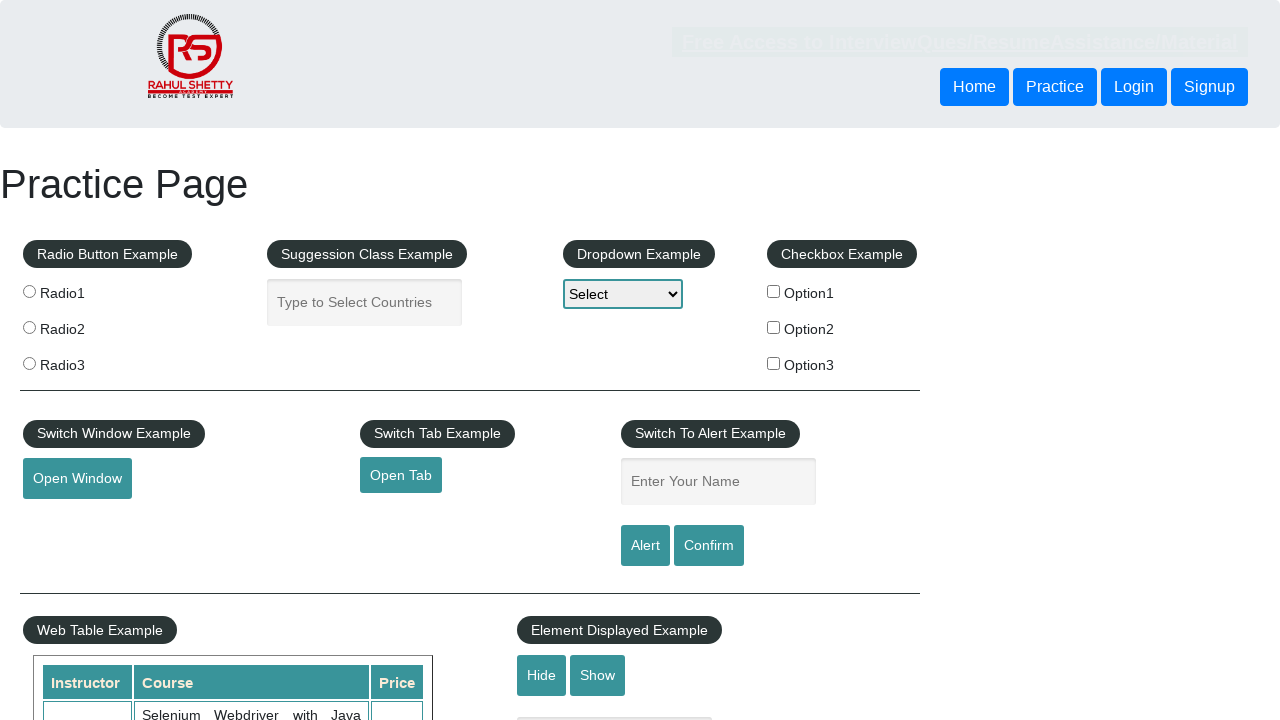

Filled name field with 'Avi' for alert test on #name
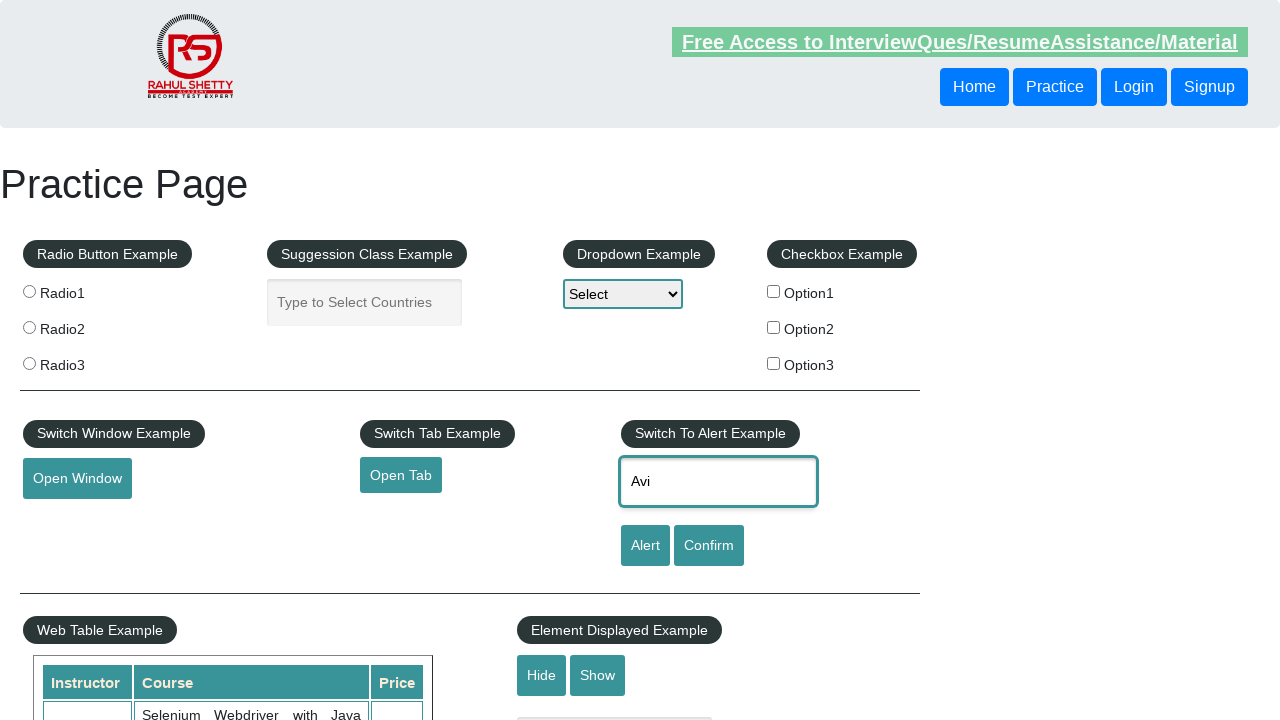

Clicked alert button to trigger JavaScript alert at (645, 546) on #alertbtn
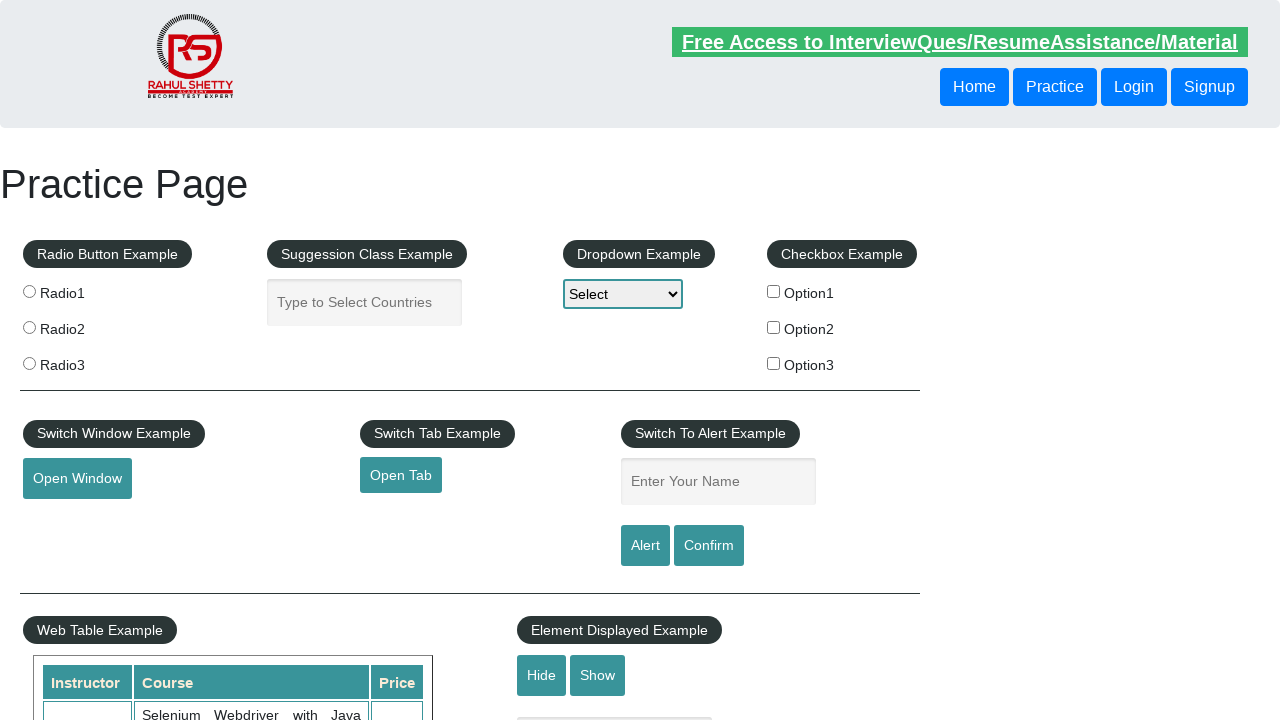

Set up dialog handler to accept alert
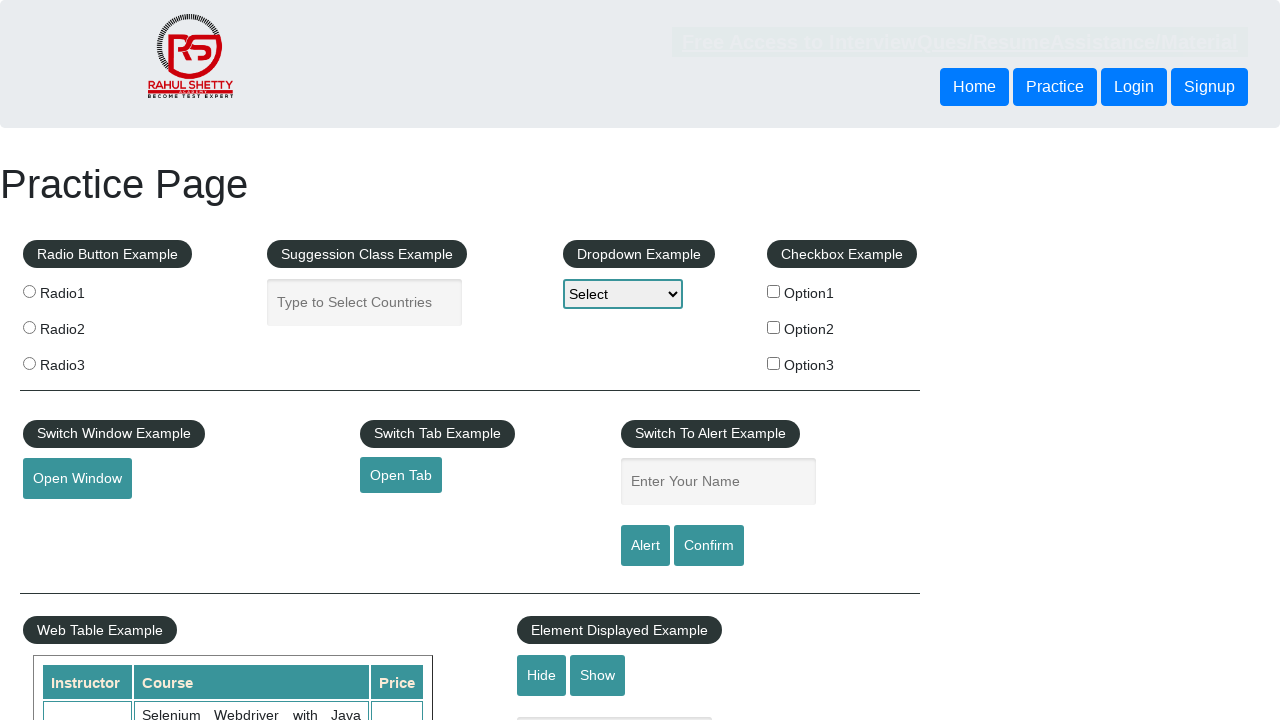

Waited for alert to be processed
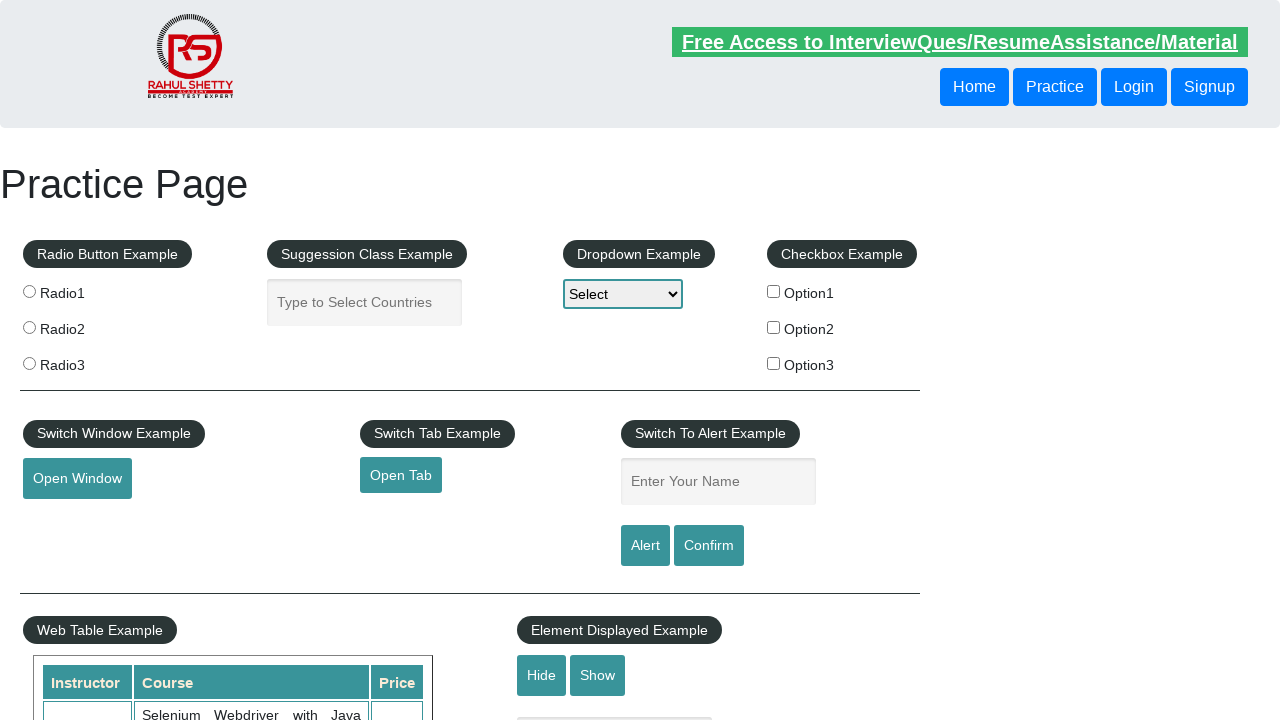

Filled name field with 'Avi' for confirm test on #name
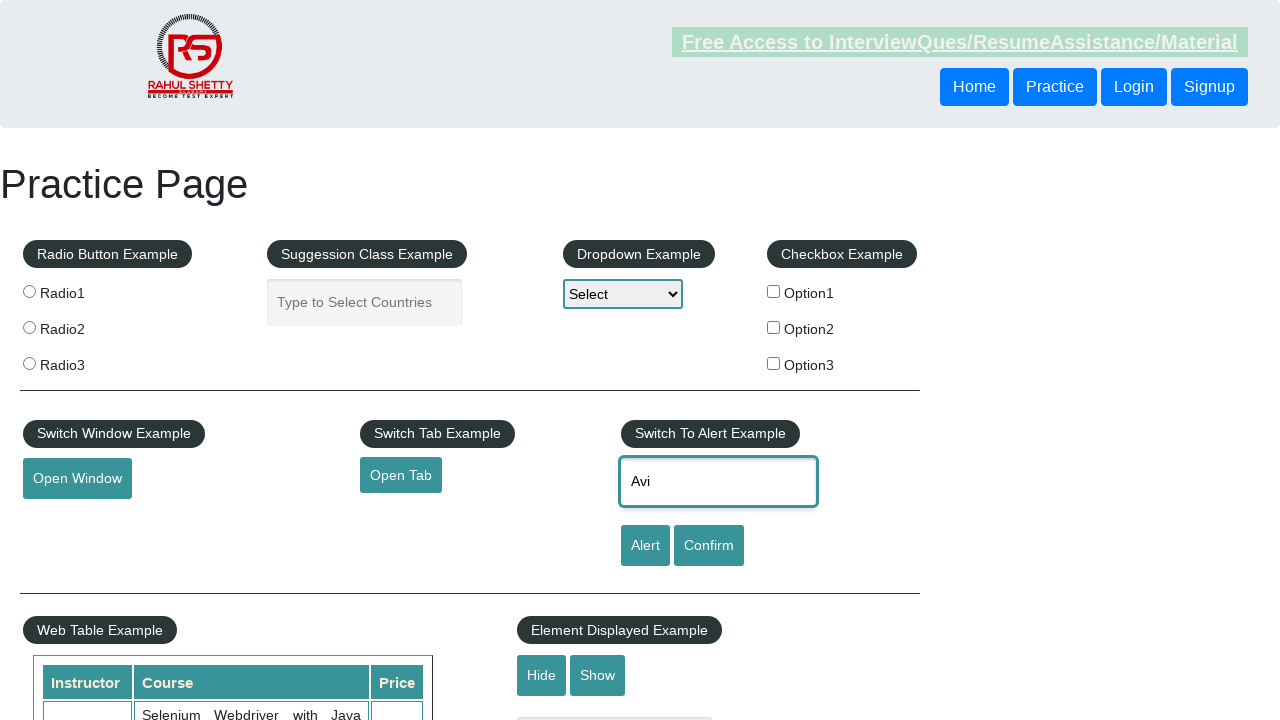

Set up dialog handler to dismiss confirm dialog
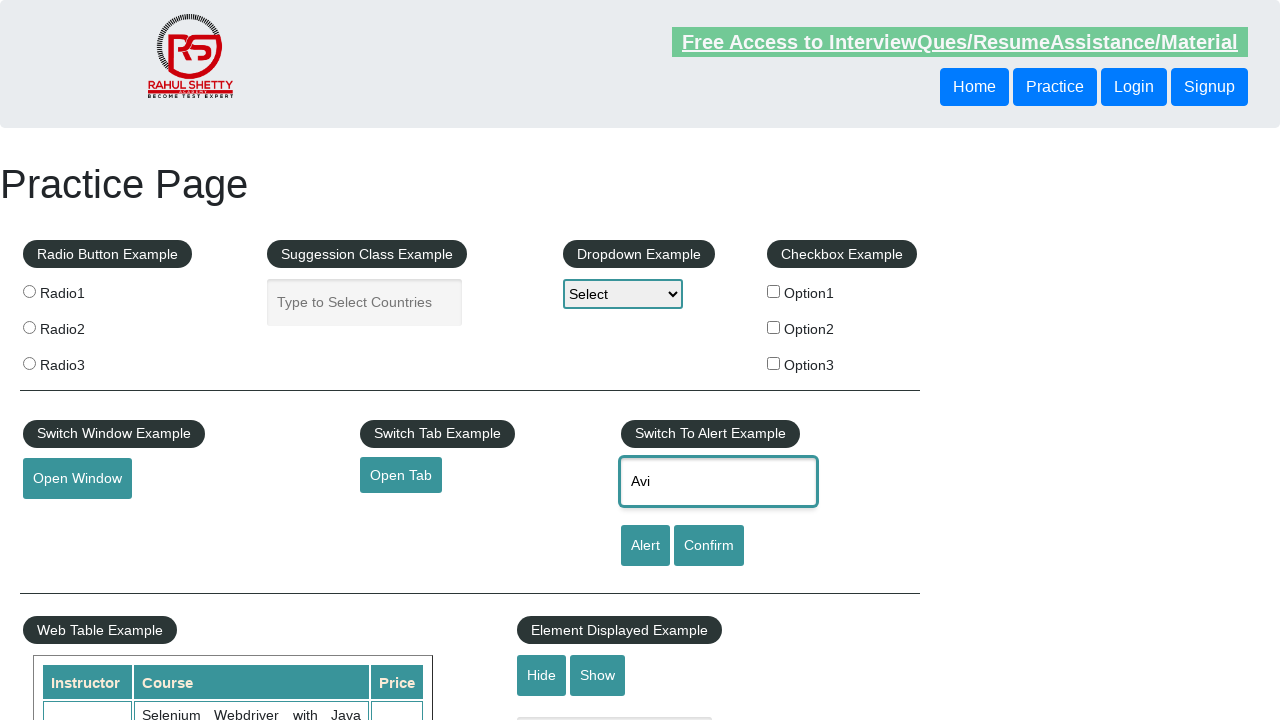

Clicked confirm button to trigger JavaScript confirm dialog at (709, 546) on #confirmbtn
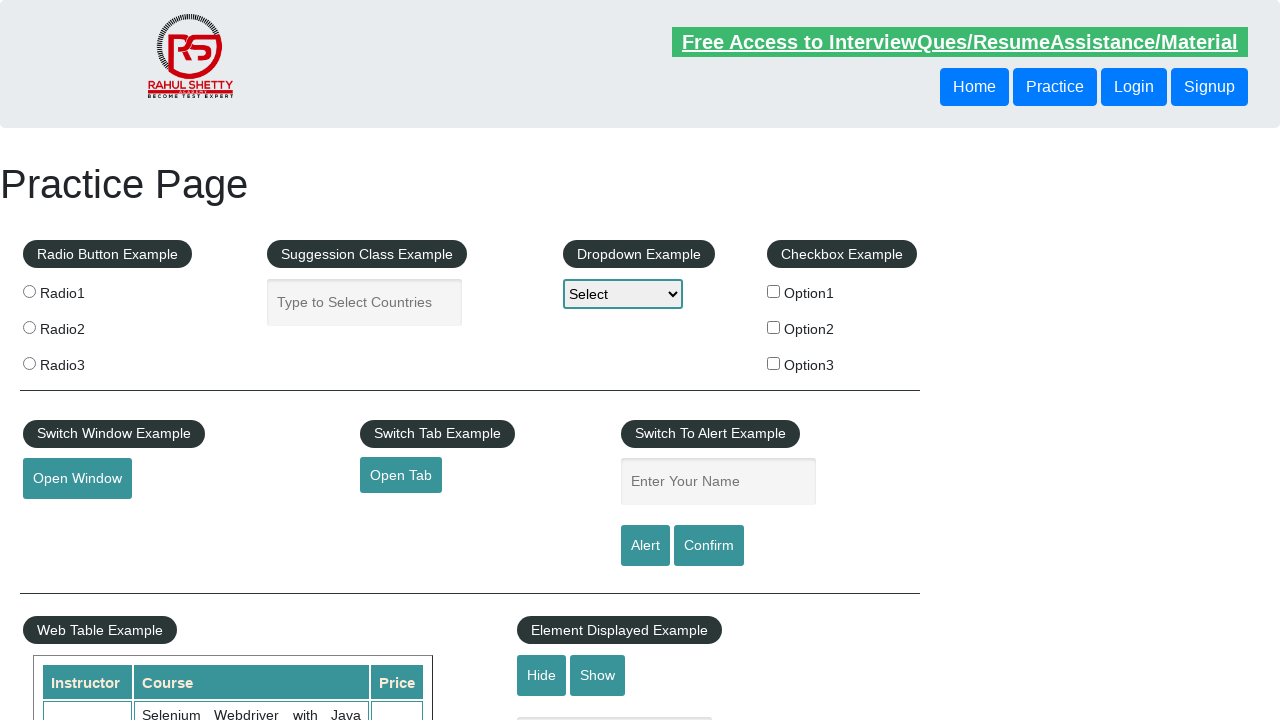

Waited for confirm dialog to be processed
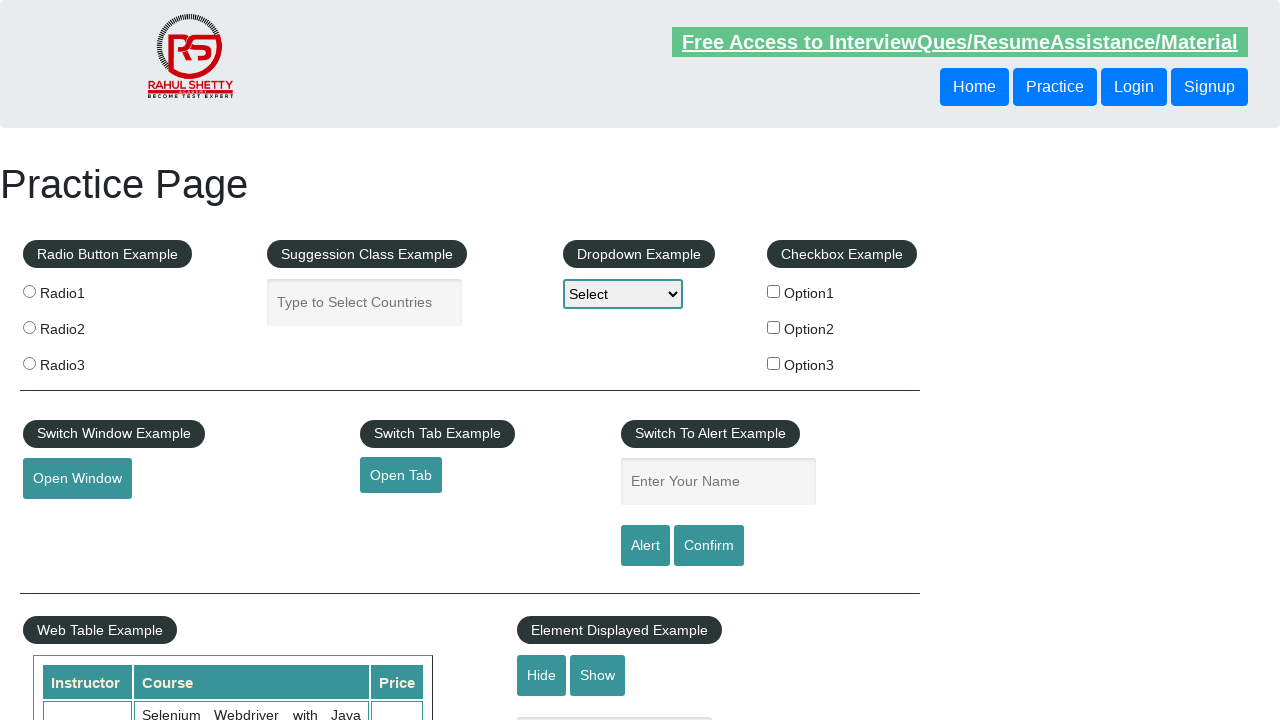

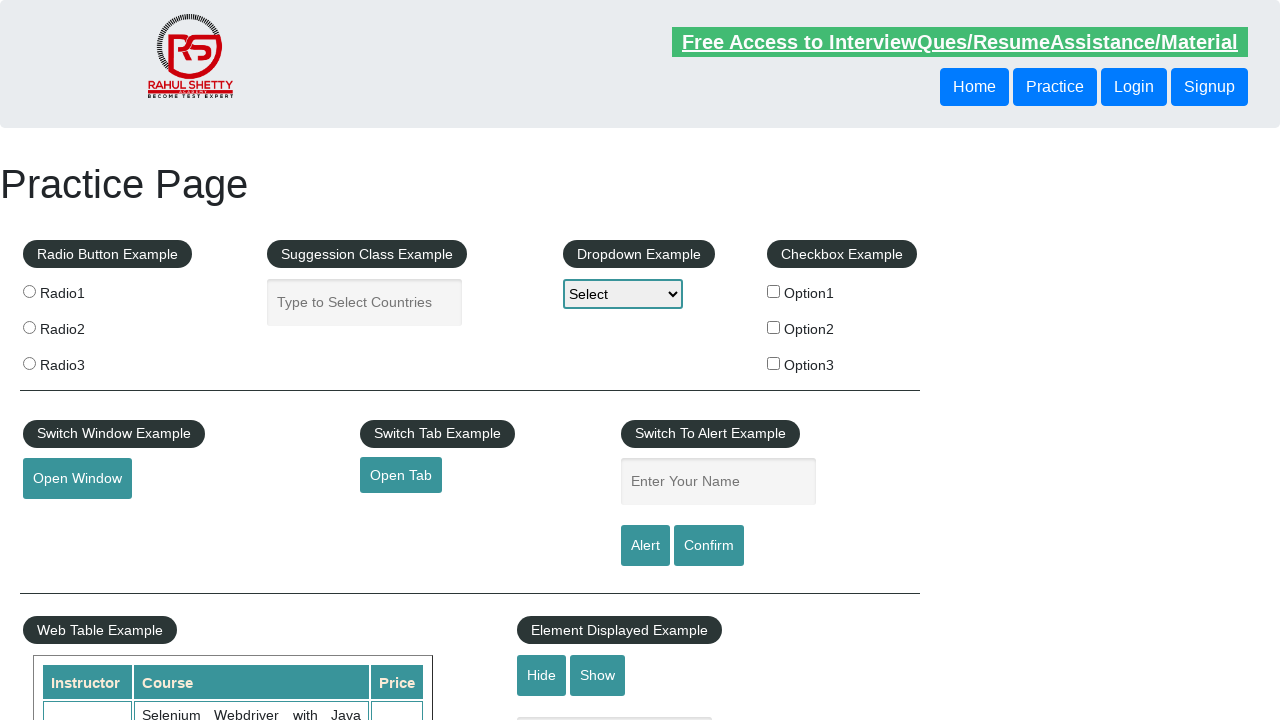